Tests geolocation functionality by setting mock GPS coordinates (Mt. Everest location), clicking a button to get coordinates, and verifying the coordinates are displayed.

Starting URL: https://bonigarcia.dev/selenium-webdriver-java/geolocation.html

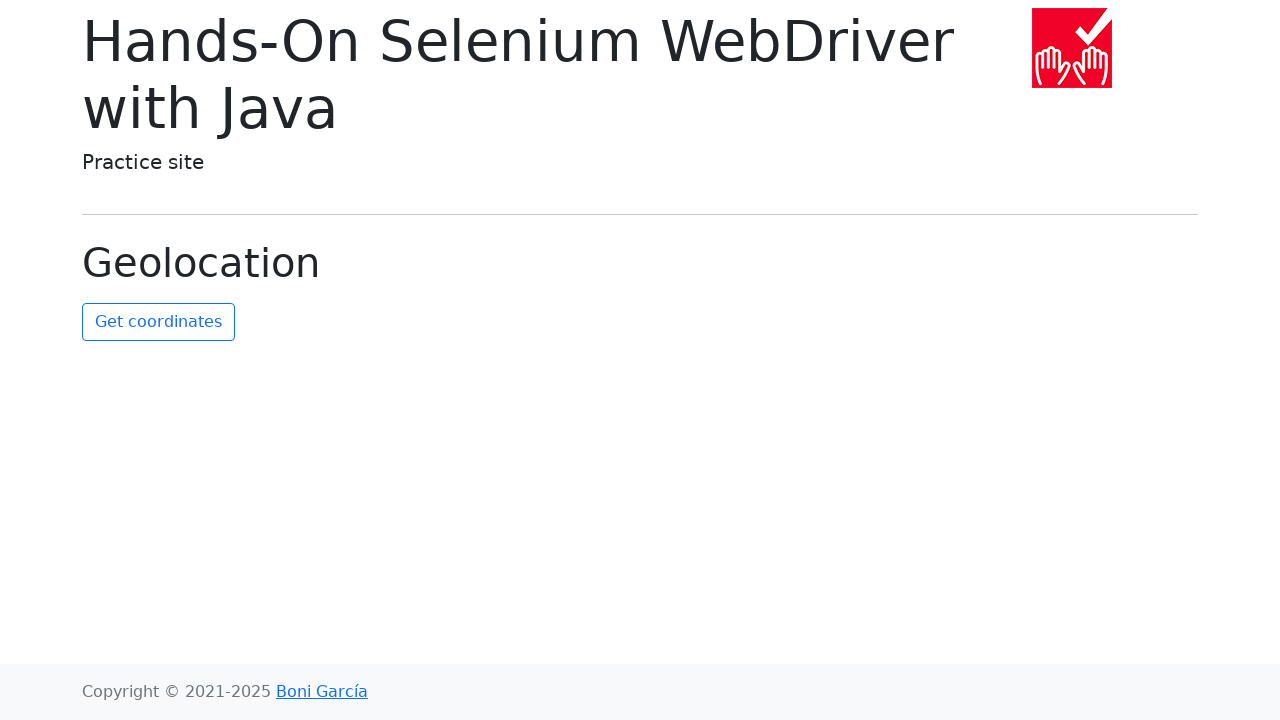

Granted geolocation permission
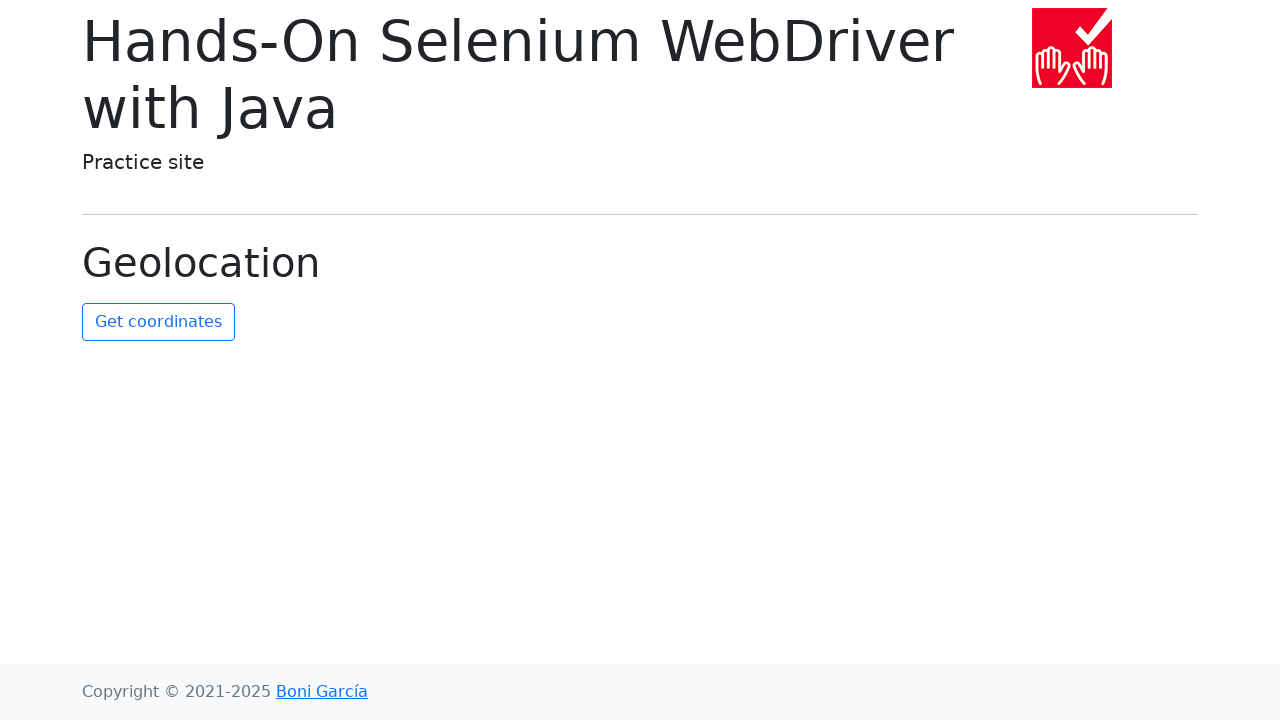

Set mock geolocation to Mt. Everest coordinates (27.5916°N, 86.5640°E)
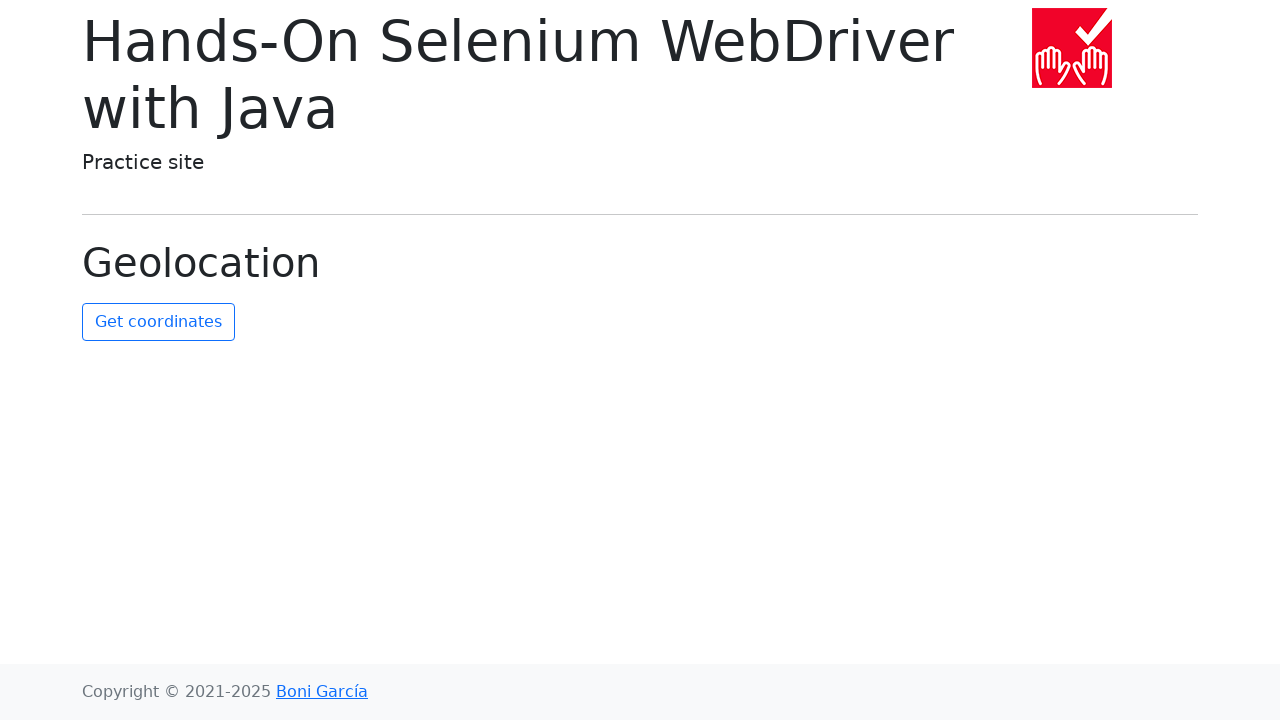

Clicked 'Get Coordinates' button at (158, 322) on #get-coordinates
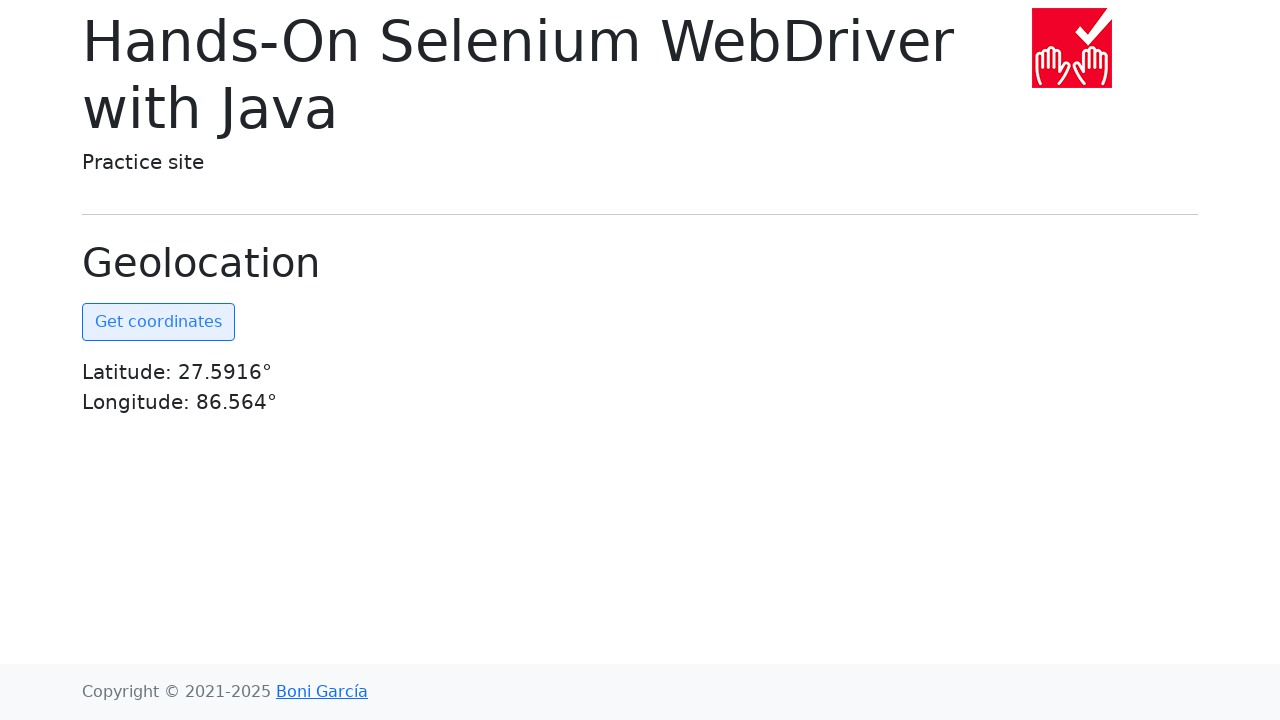

Coordinates displayed on page
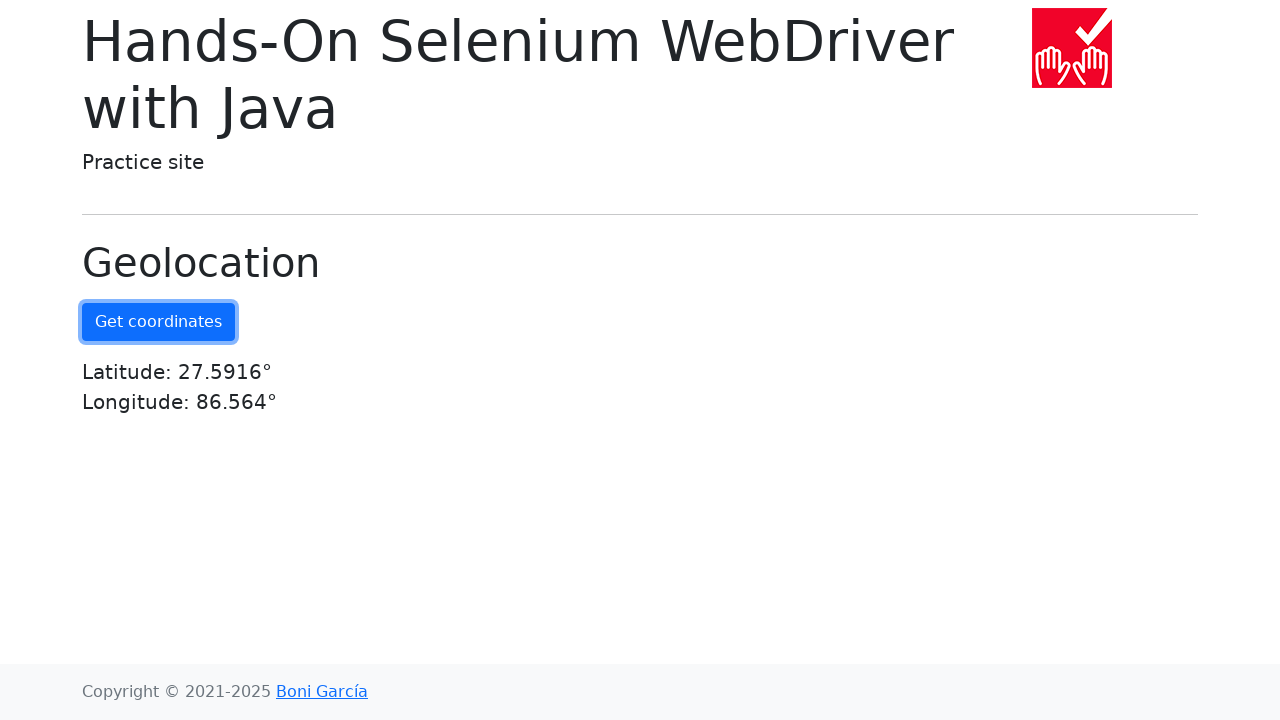

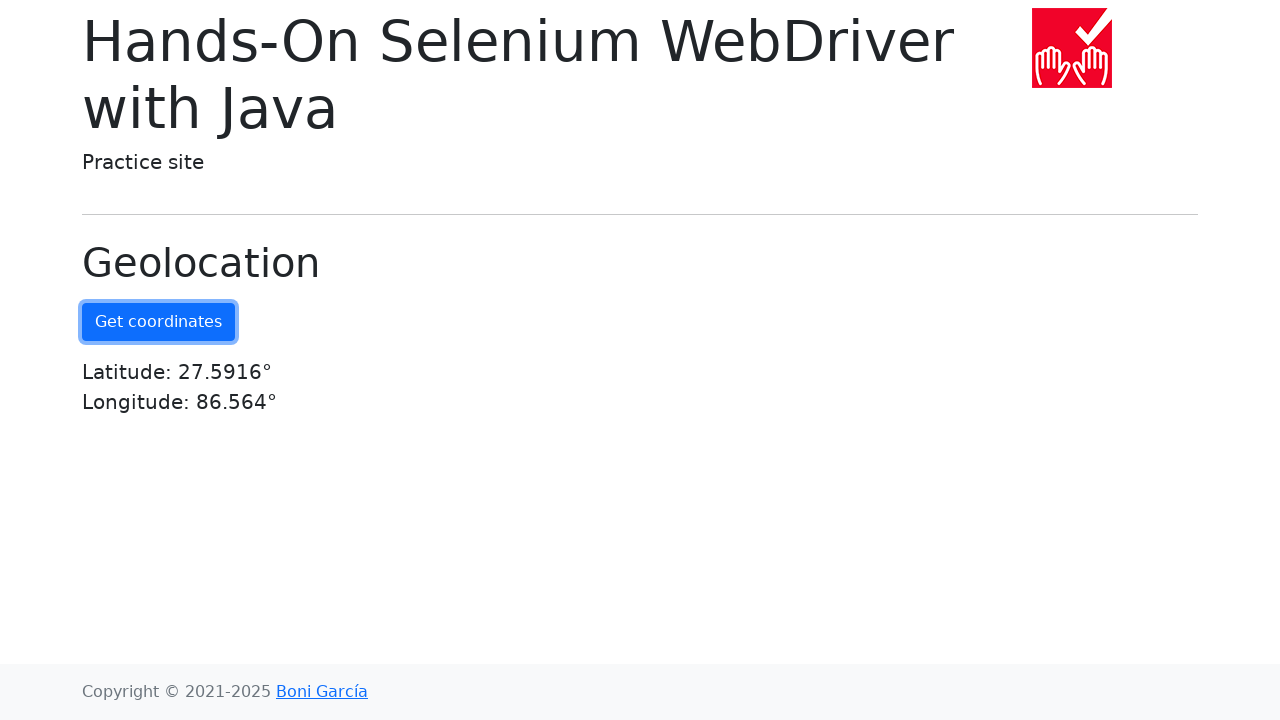